Tests an e-commerce flow by searching for products, adding a specific item to cart, and proceeding through checkout

Starting URL: https://rahulshettyacademy.com/seleniumPractise/#/

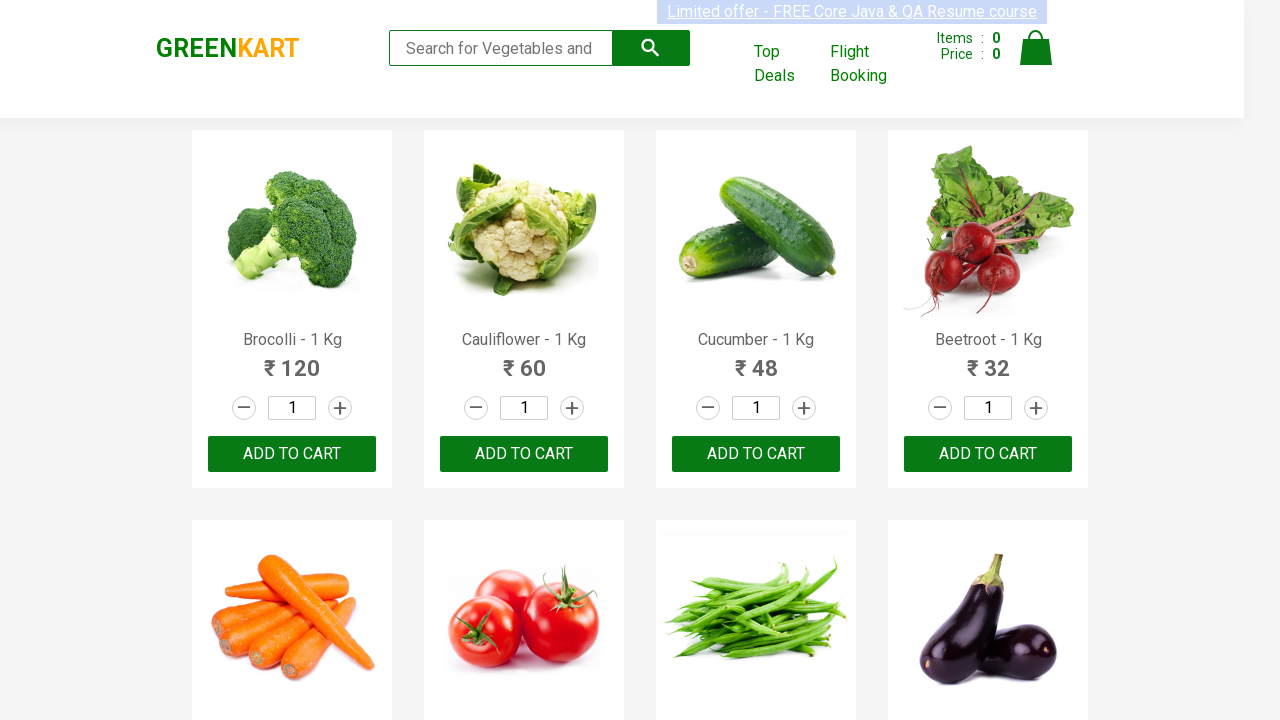

Filled search field with 'ca' on .search-keyword
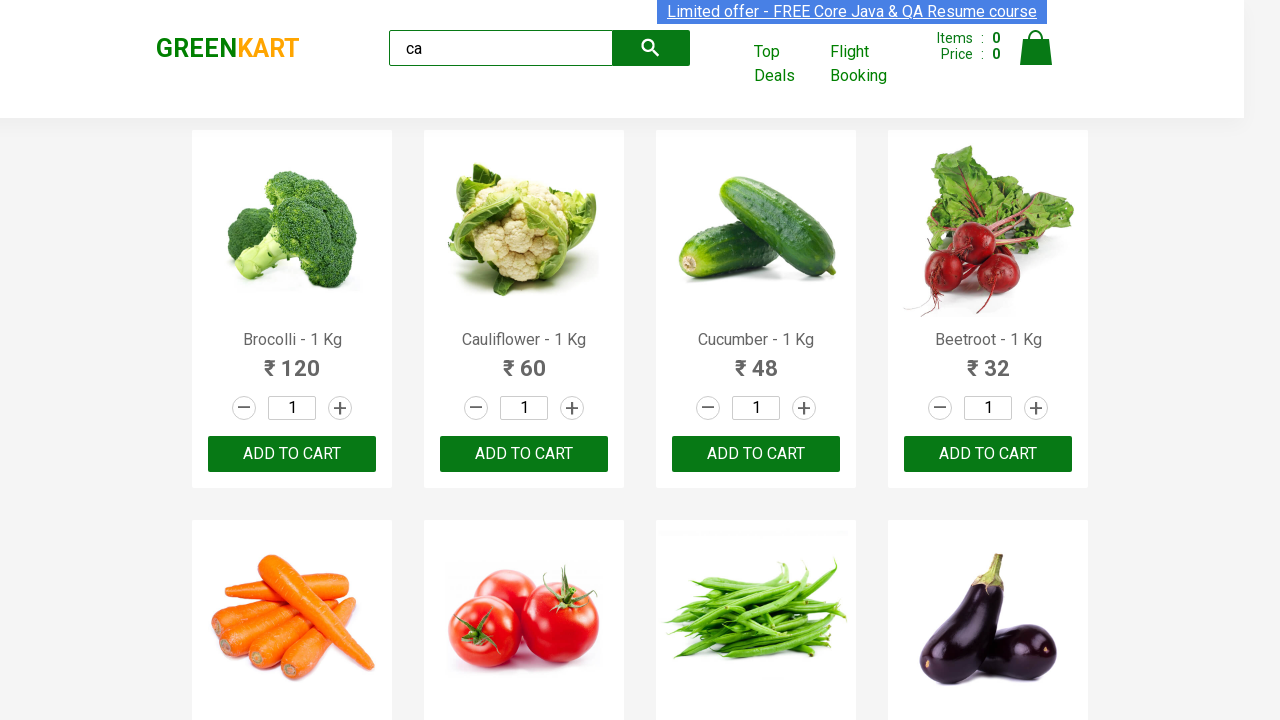

Waited 2 seconds for products to load
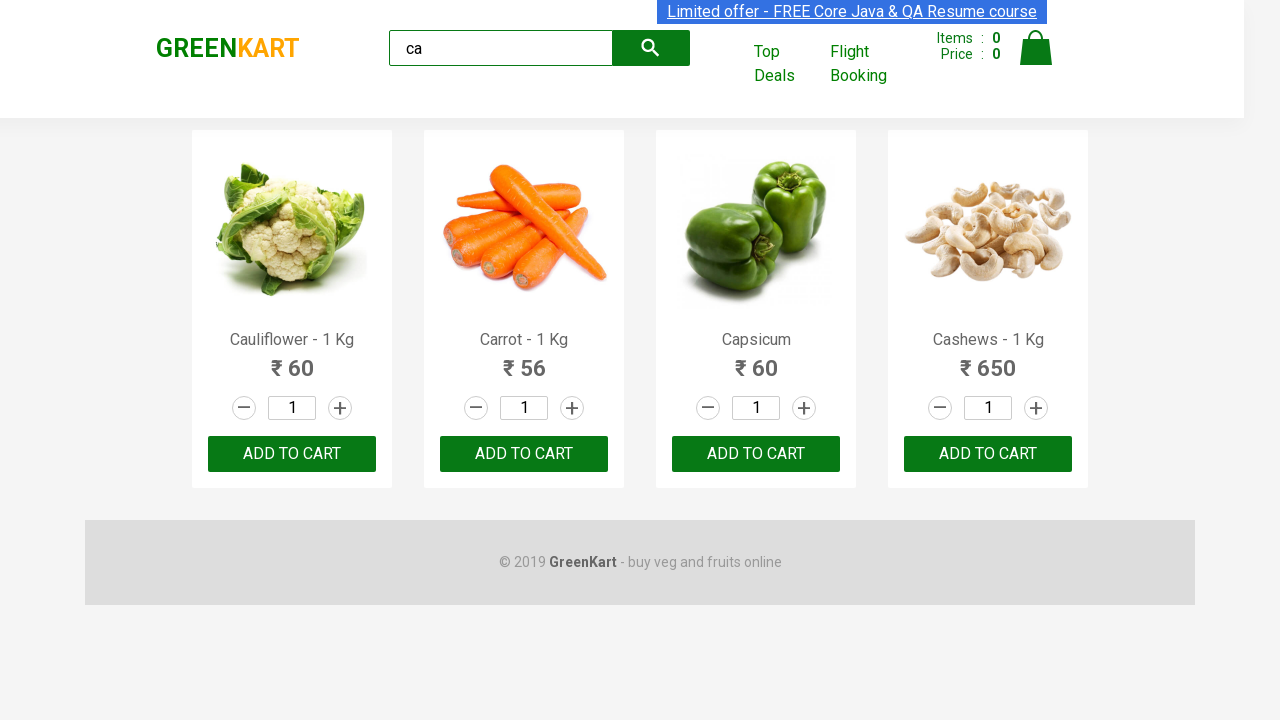

Located all product elements
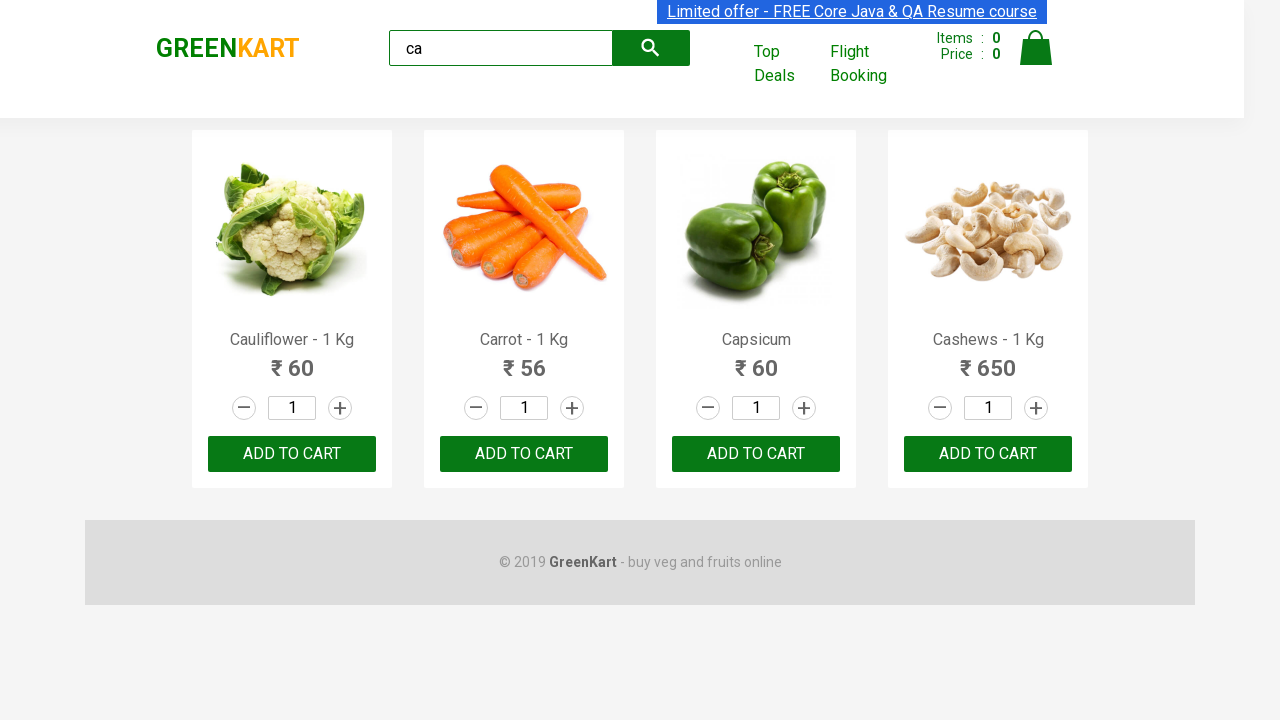

Found 4 products on the page
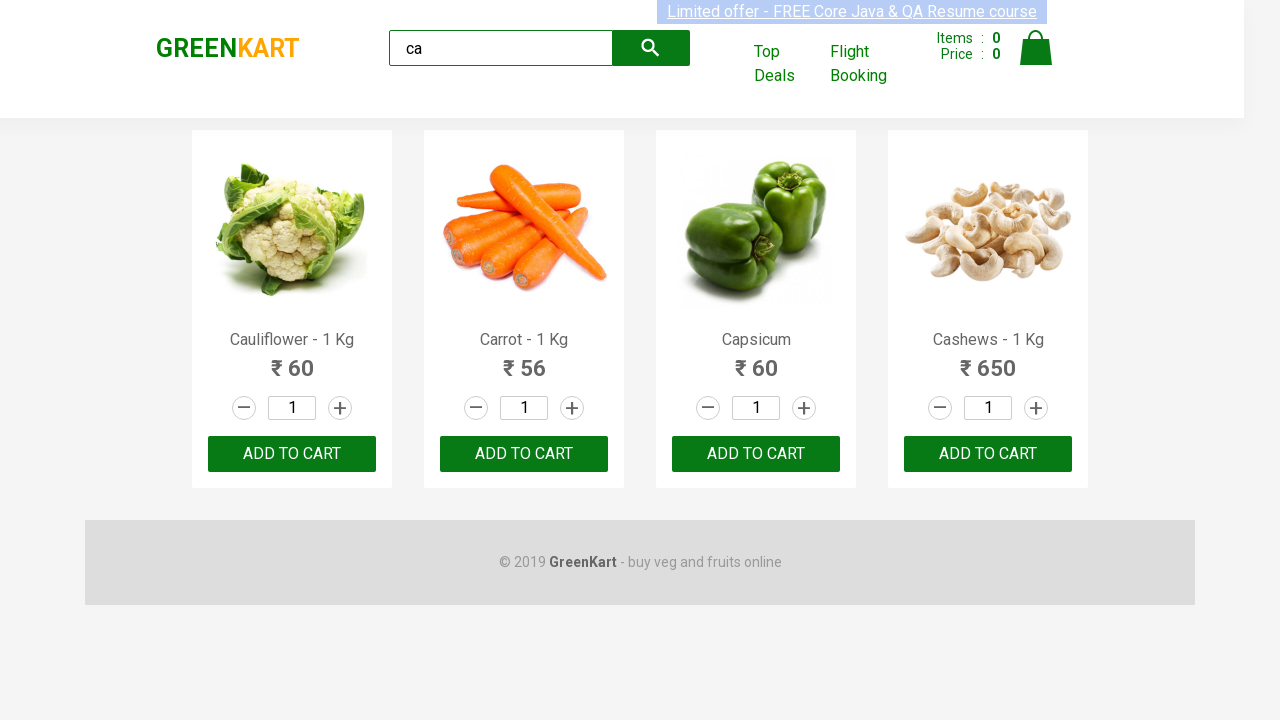

Retrieved product name: Cauliflower - 1 Kg
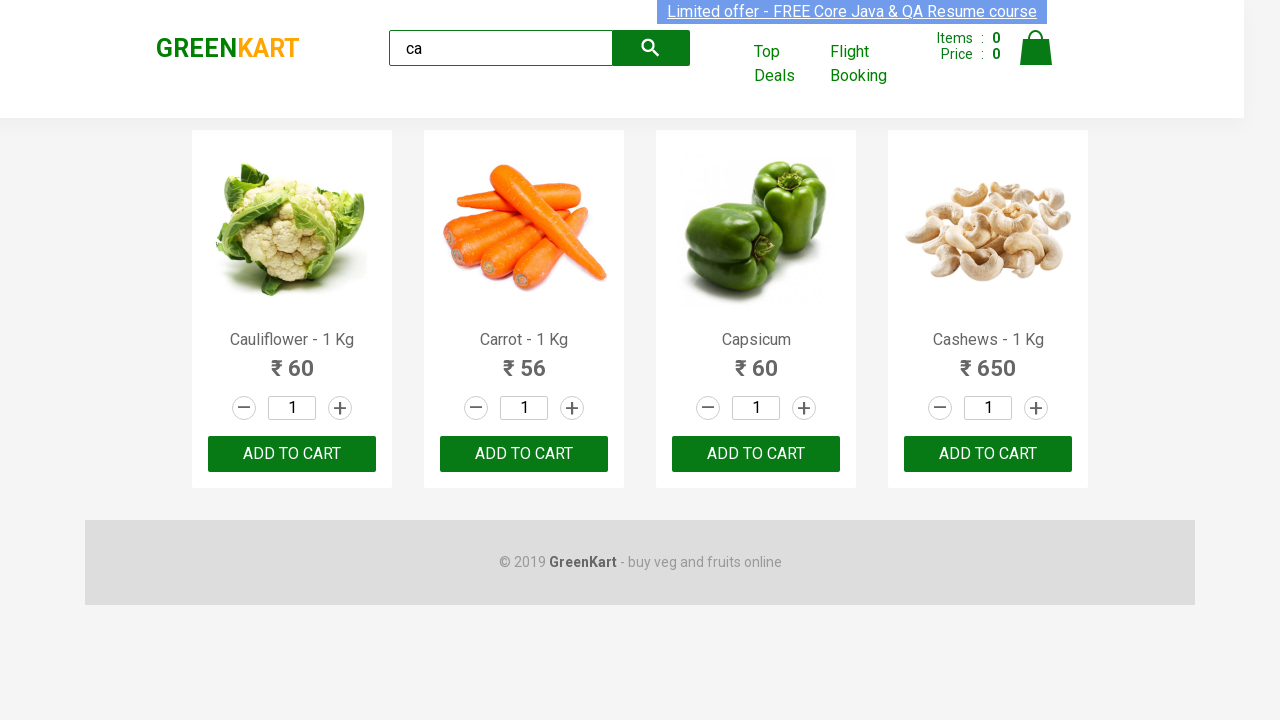

Retrieved product name: Carrot - 1 Kg
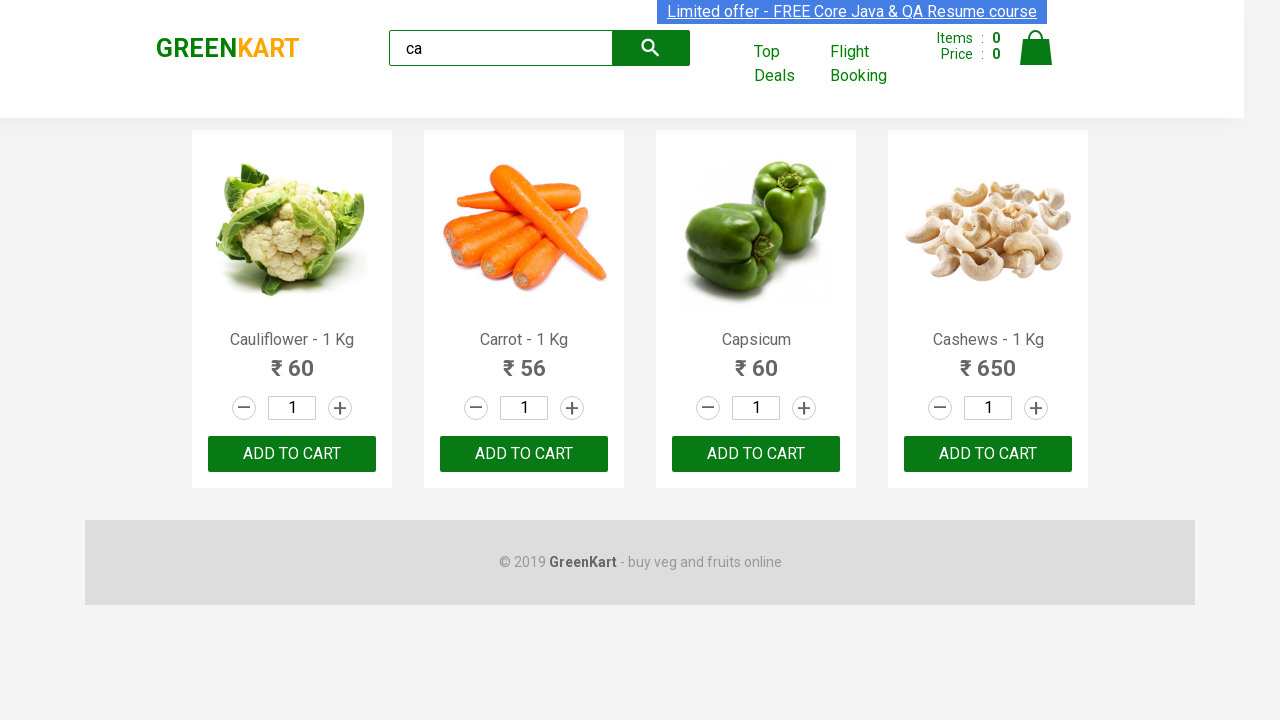

Retrieved product name: Capsicum
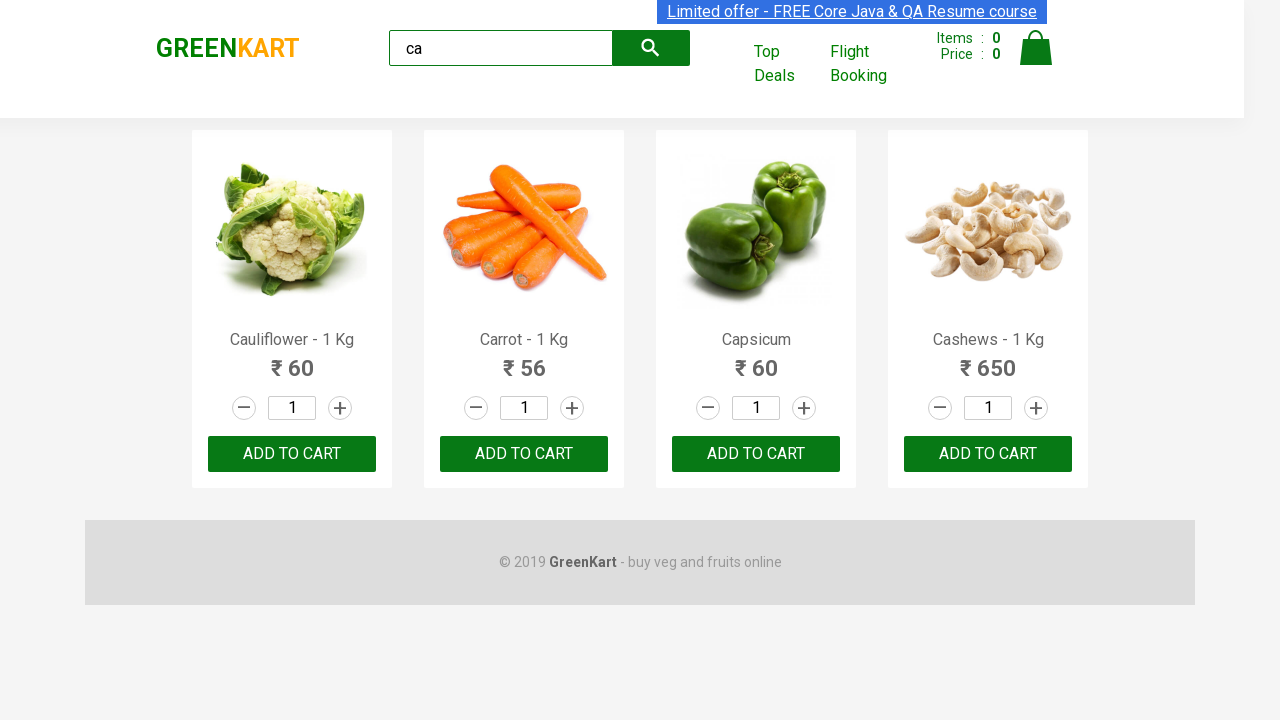

Retrieved product name: Cashews - 1 Kg
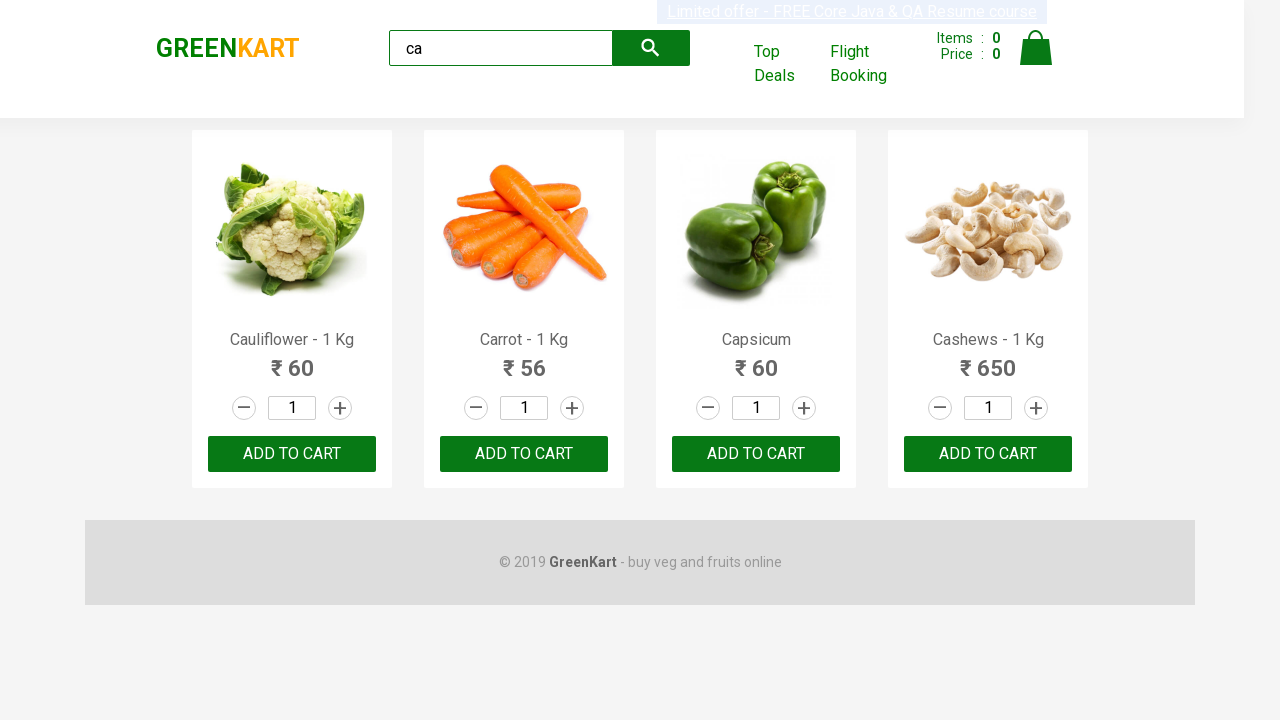

Clicked 'Add to cart' button for Cashews product at (988, 454) on .products .product >> nth=3 >> button
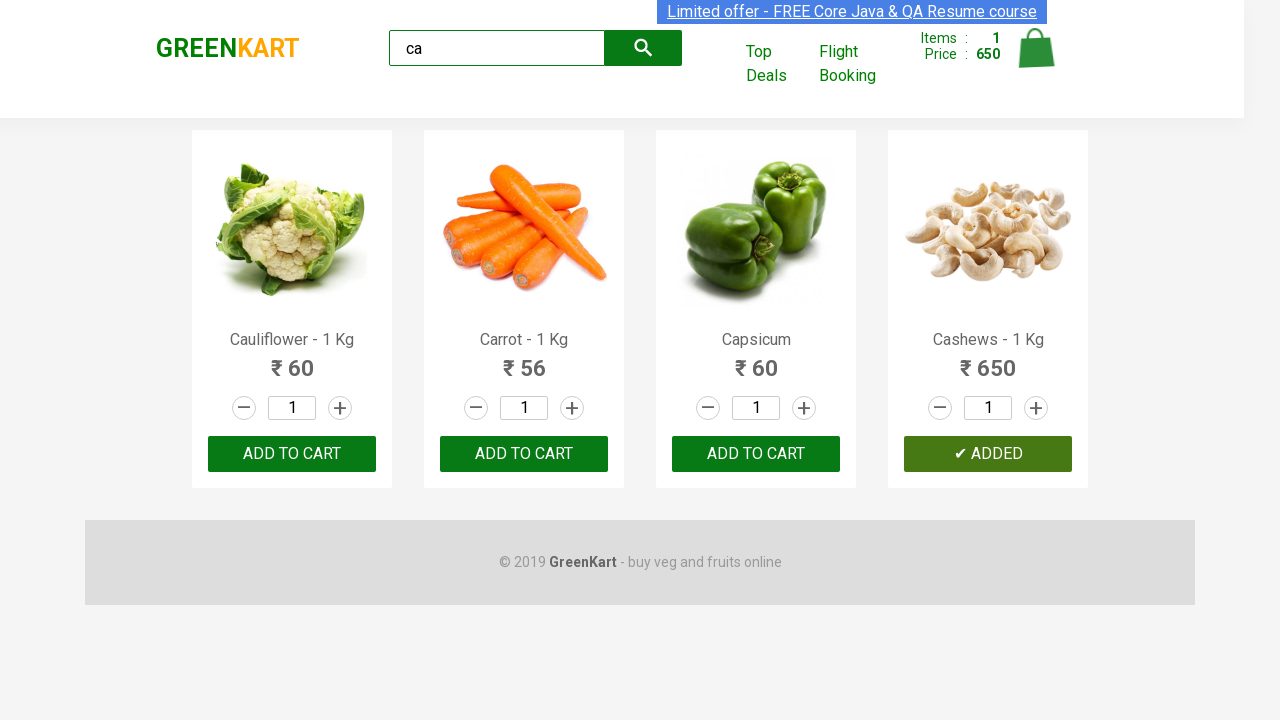

Clicked cart icon to view cart at (1036, 48) on .cart-icon > img
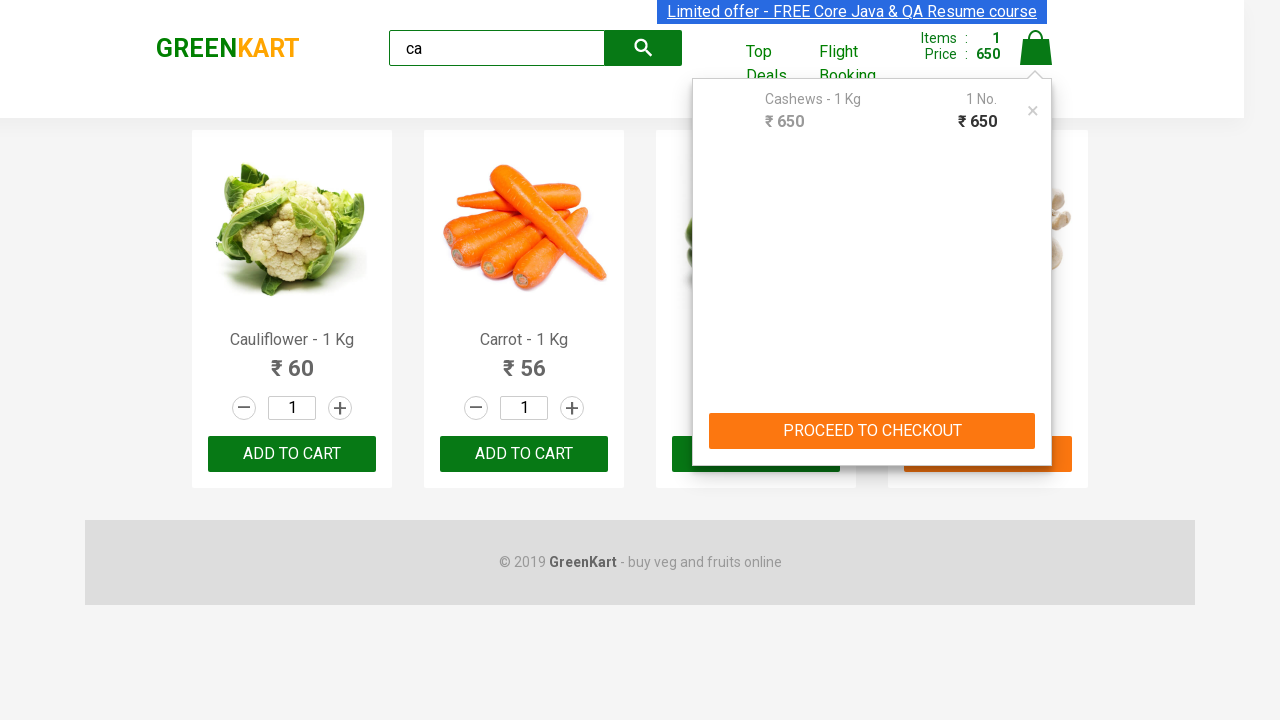

Clicked 'PROCEED TO CHECKOUT' button at (872, 431) on text=PROCEED TO CHECKOUT
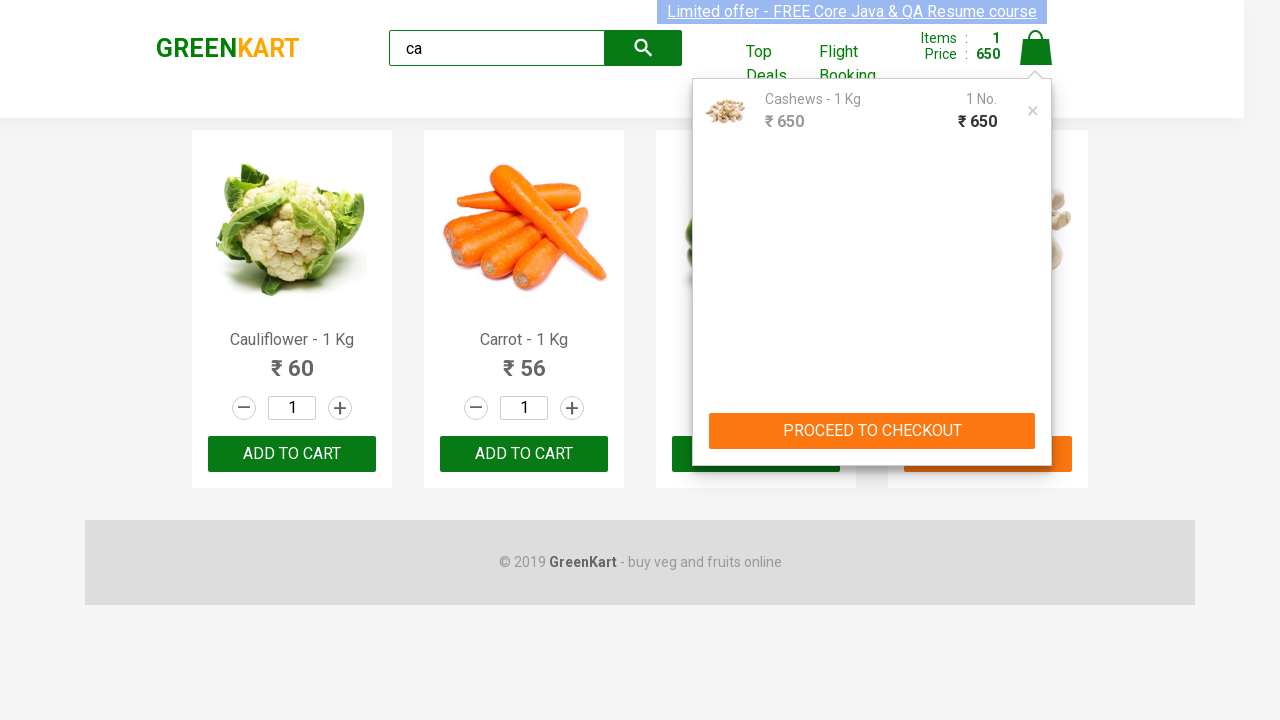

Clicked 'Place Order' button to complete purchase at (1036, 420) on text=Place Order
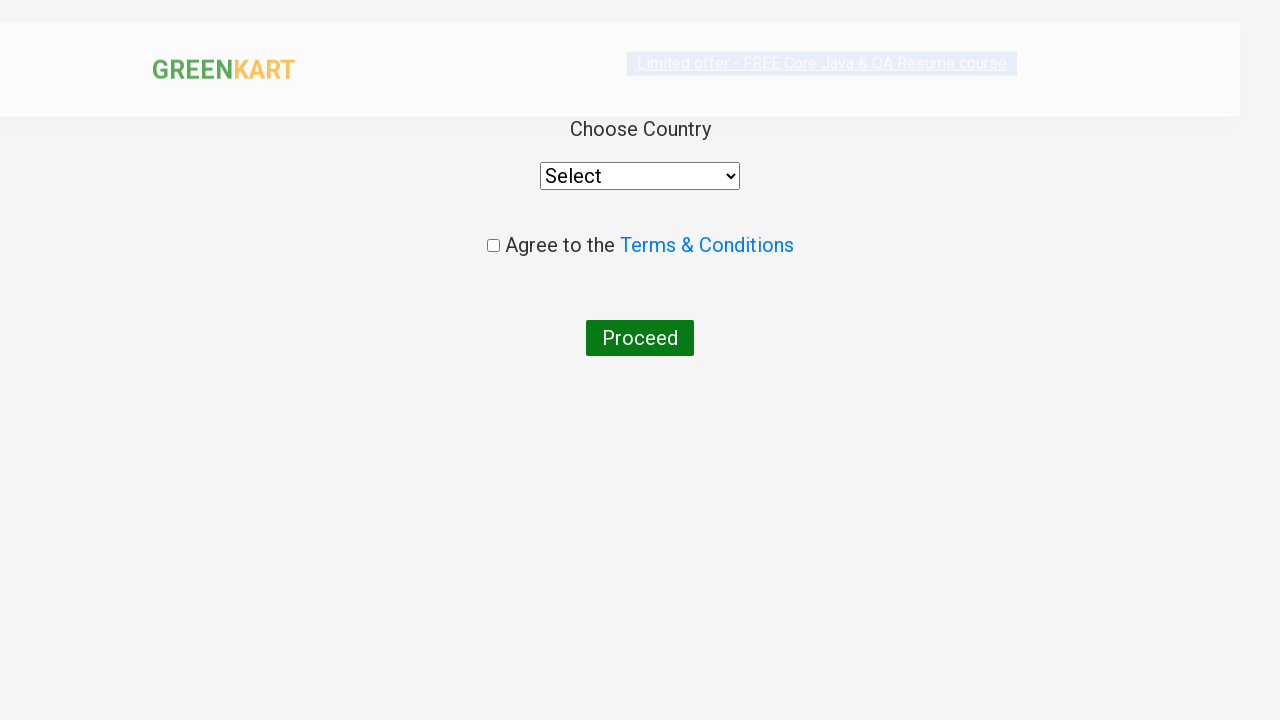

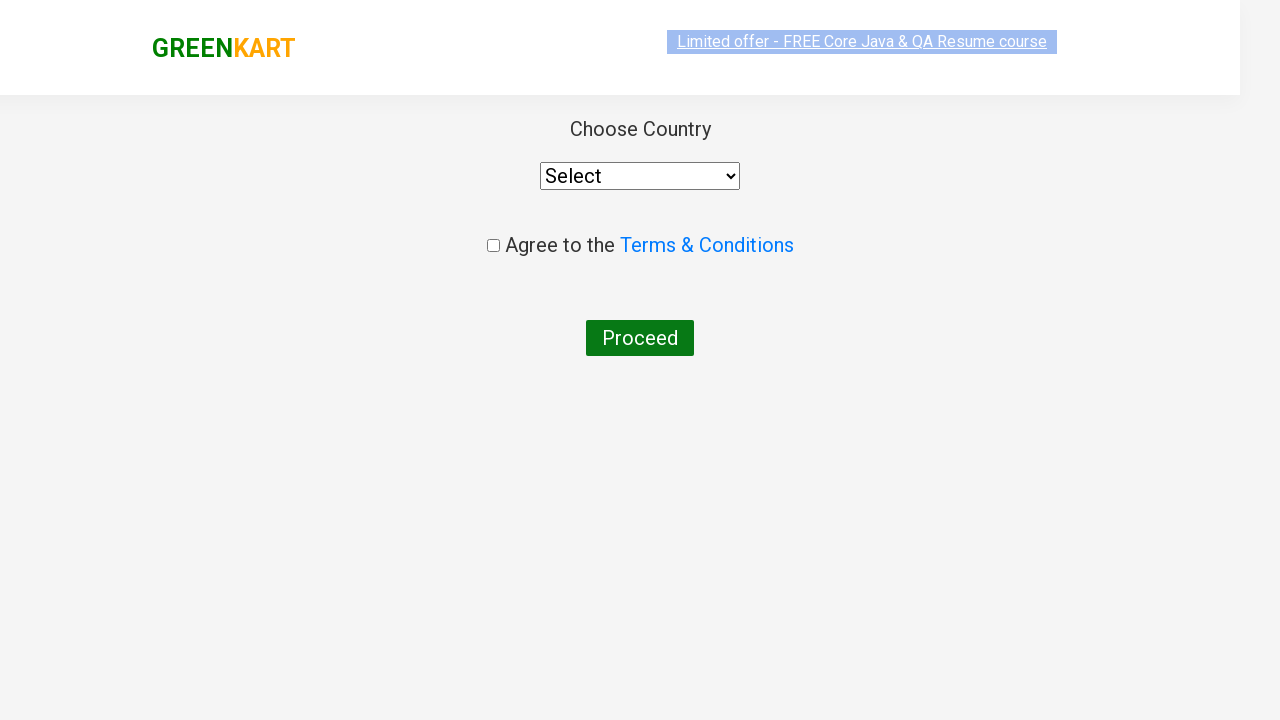